Navigates to Rediff Money website and clicks on the Mutual Funds link, verifying the page loads correctly.

Starting URL: https://money.rediff.com/index.html

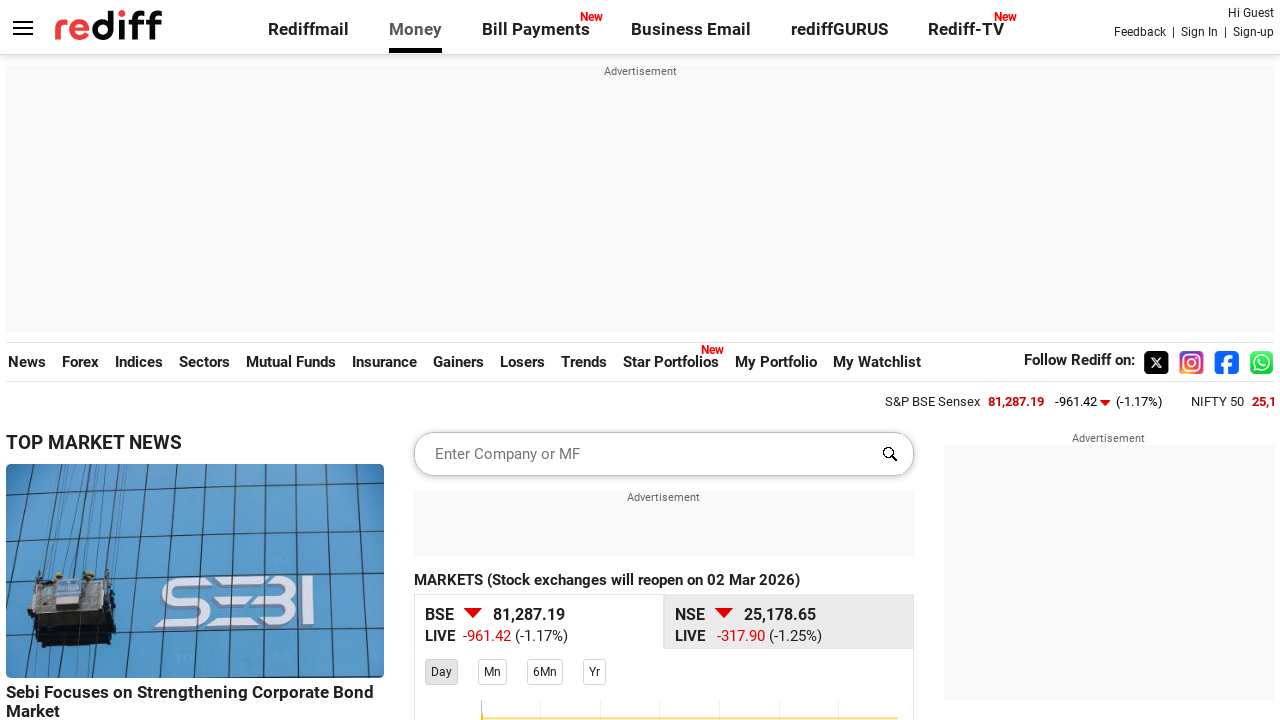

Navigated to Rediff Money website
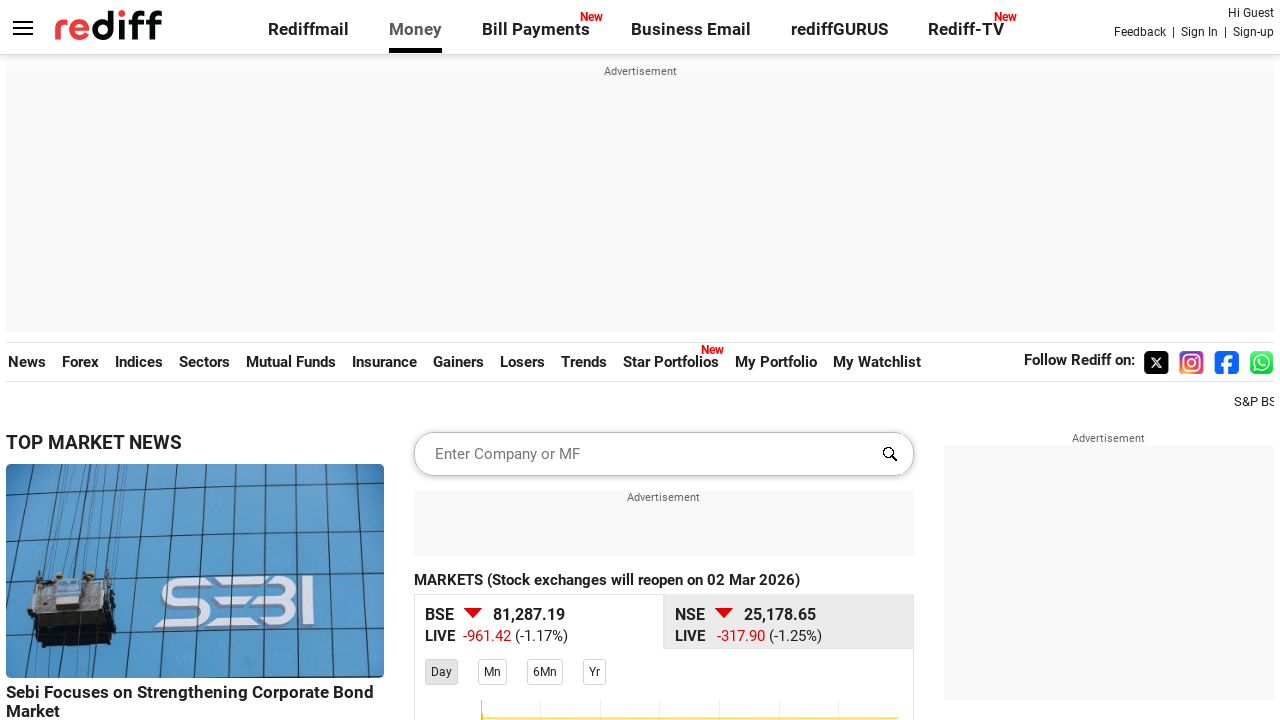

Page DOM content loaded
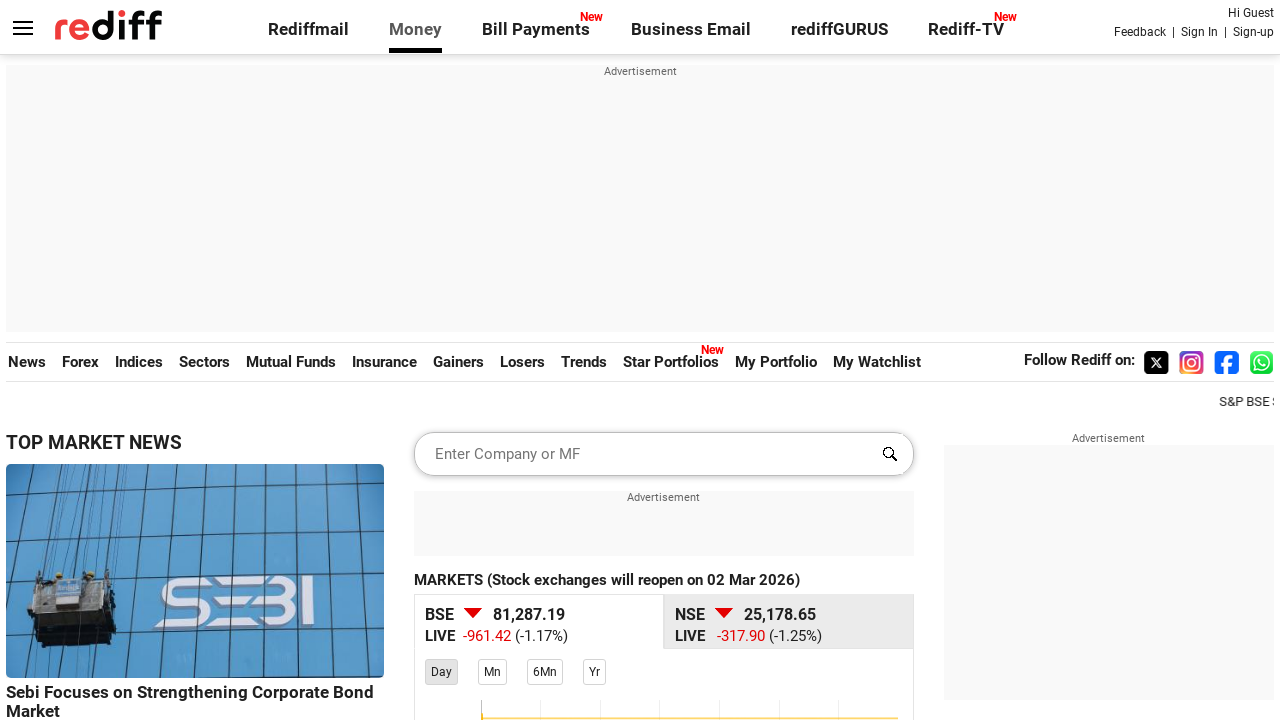

Clicked on Mutual Funds link at (291, 362) on xpath=//a[text()='Mutual Funds']
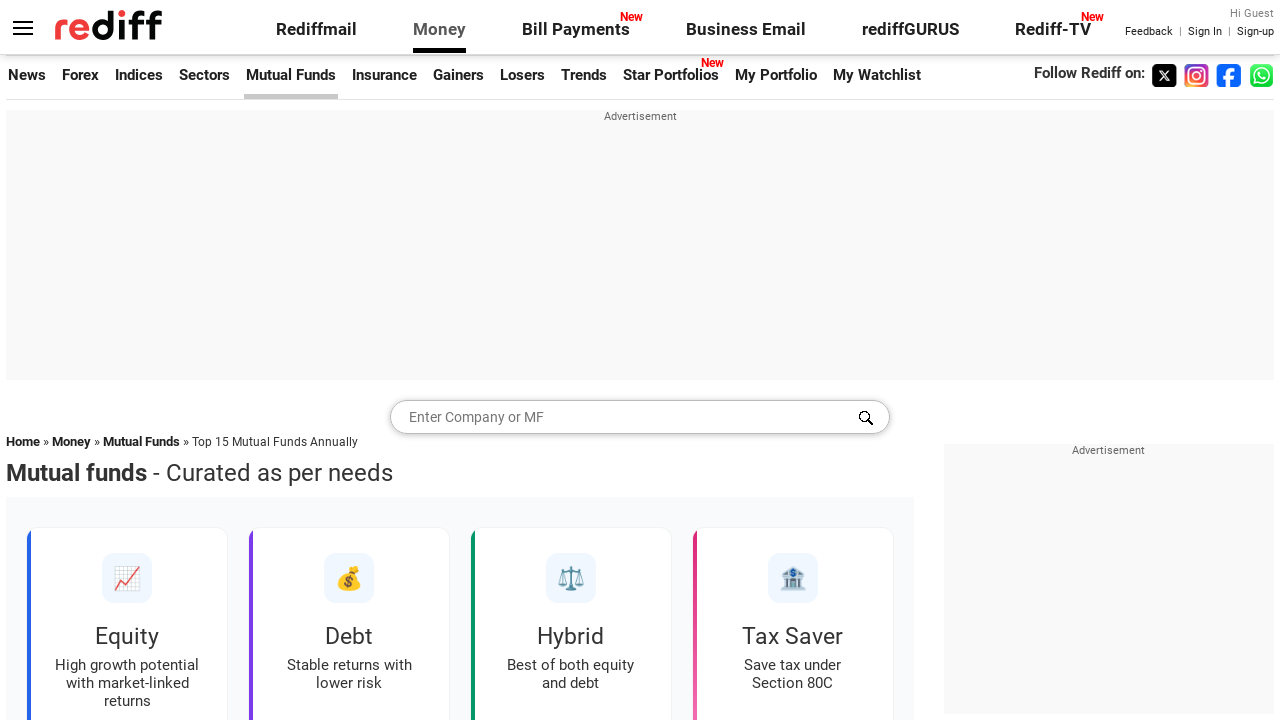

Mutual Funds page loaded successfully
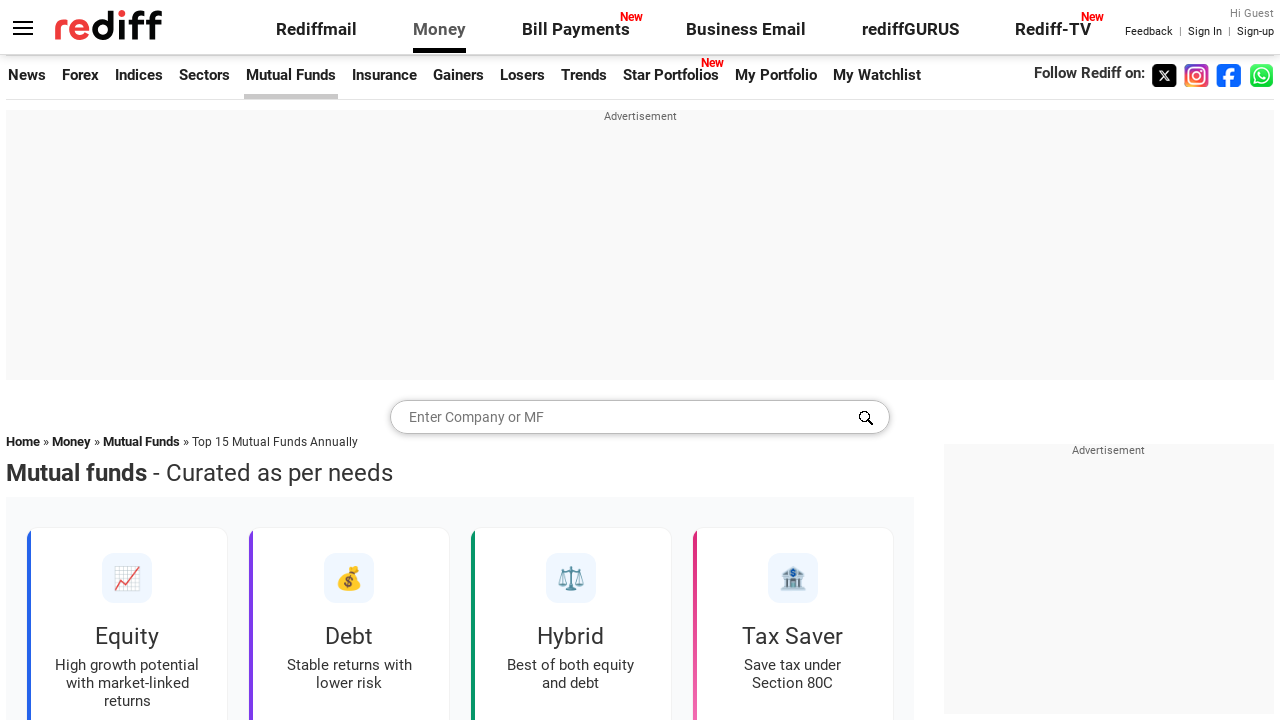

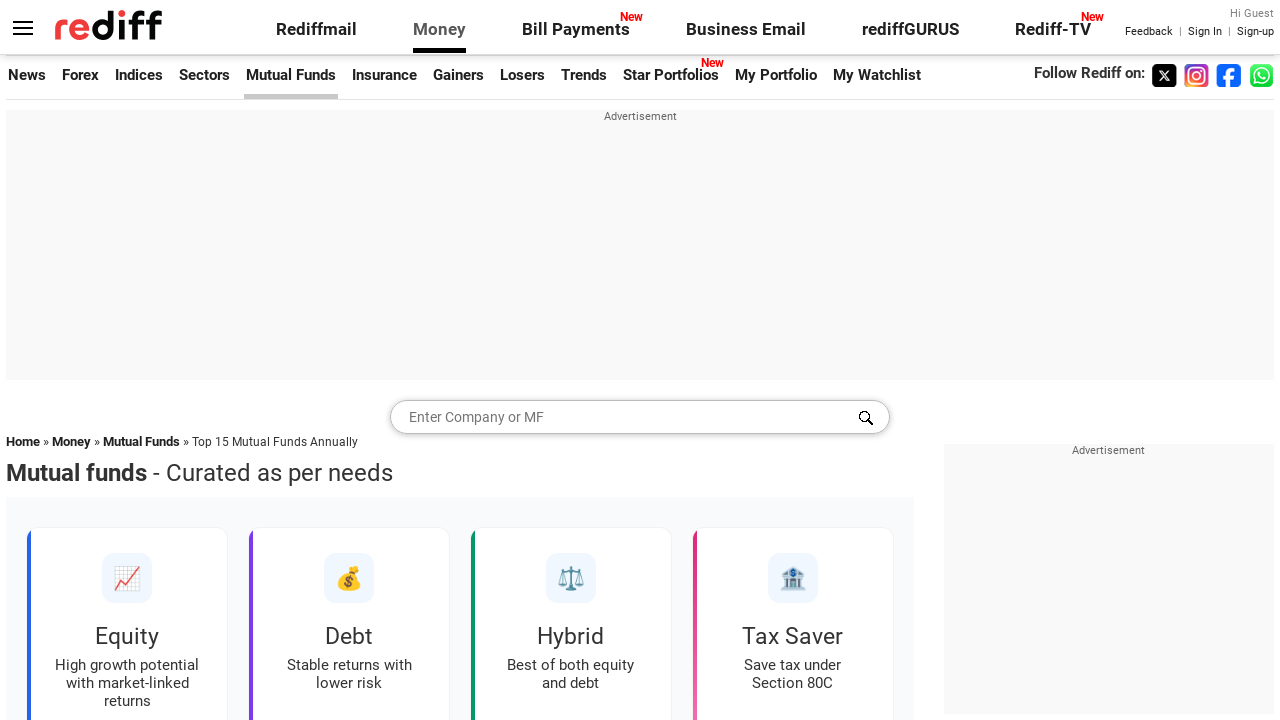